Tests navigation to the Forms page by clicking the Forms link and verifying the page loads

Starting URL: https://demoqa.com/

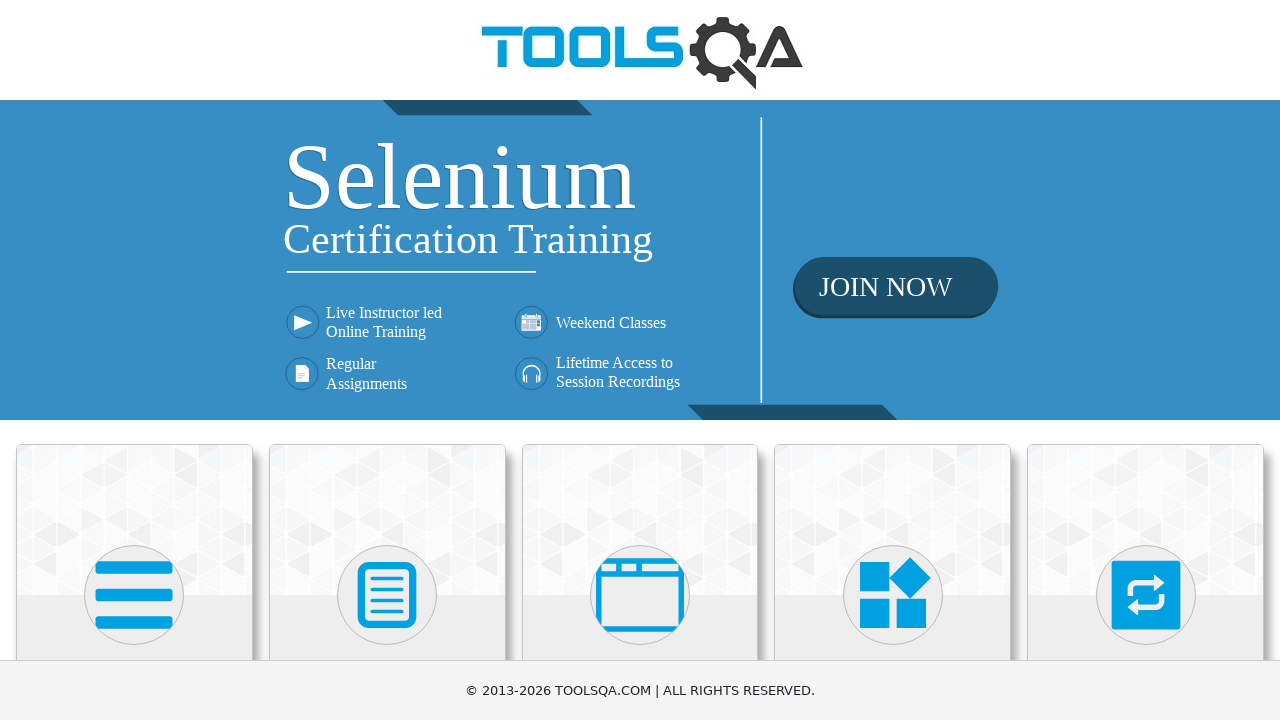

Clicked on the Forms link at (387, 360) on h5 >> internal:has-text="Forms"i
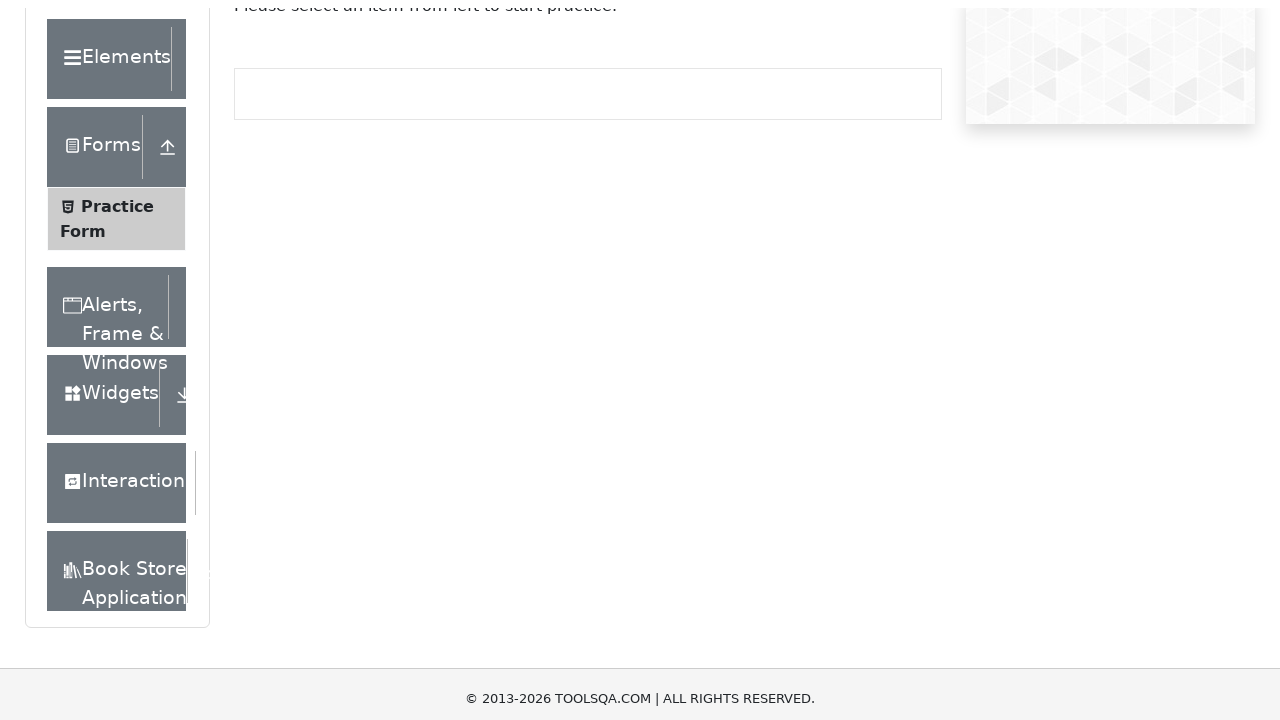

Forms page header loaded and became visible
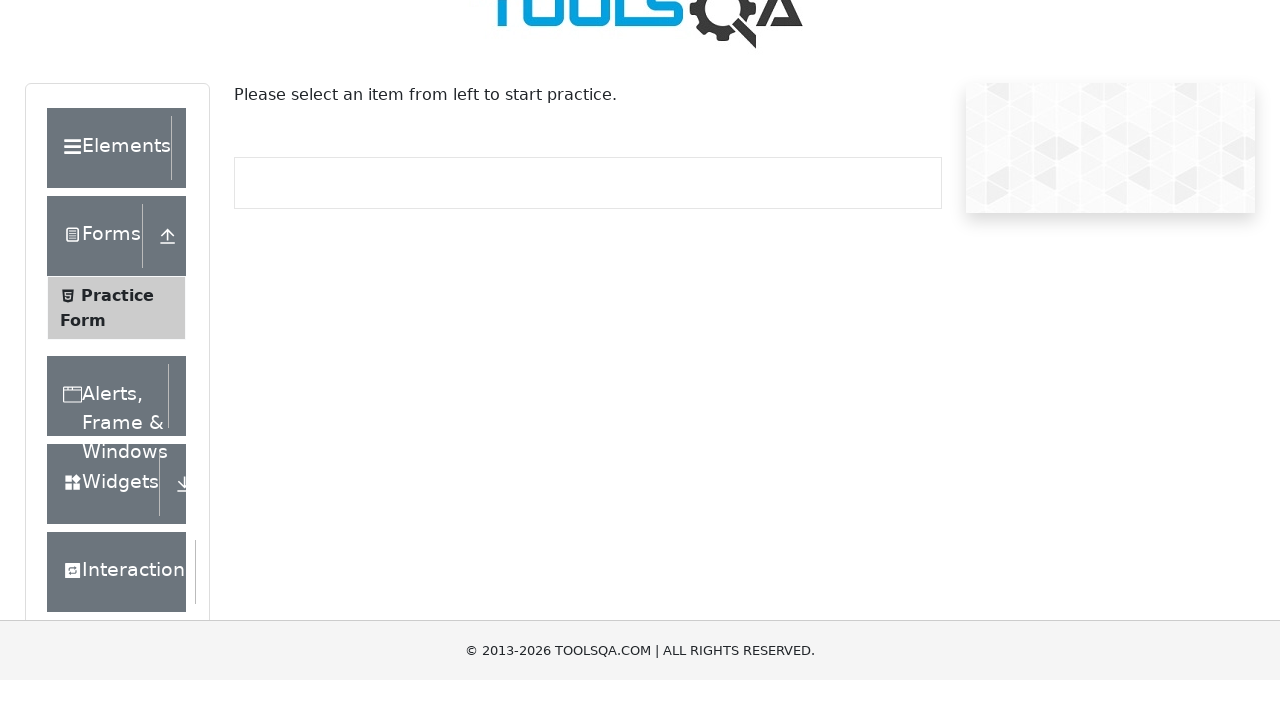

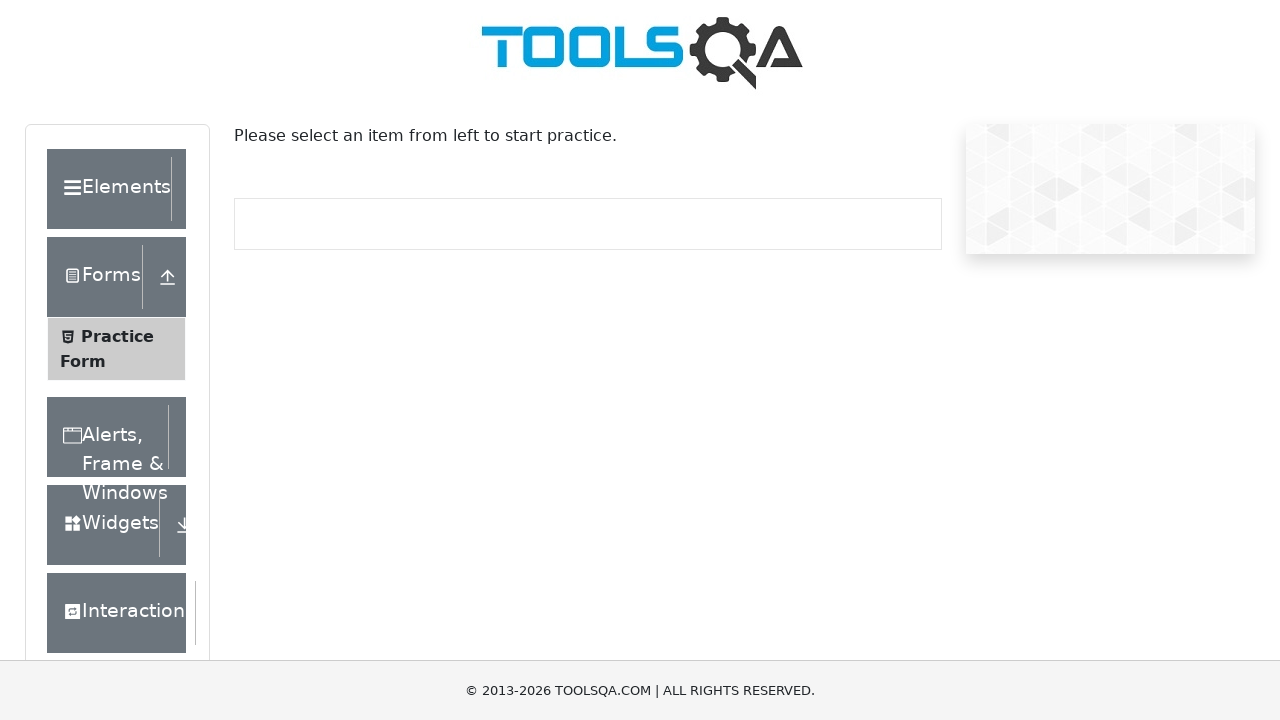